Tests JavaScript alert handling by triggering three types of alerts (simple alert, confirm dialog, and prompt dialog) and interacting with each one - accepting, dismissing, and entering text respectively.

Starting URL: https://the-internet.herokuapp.com/javascript_alerts

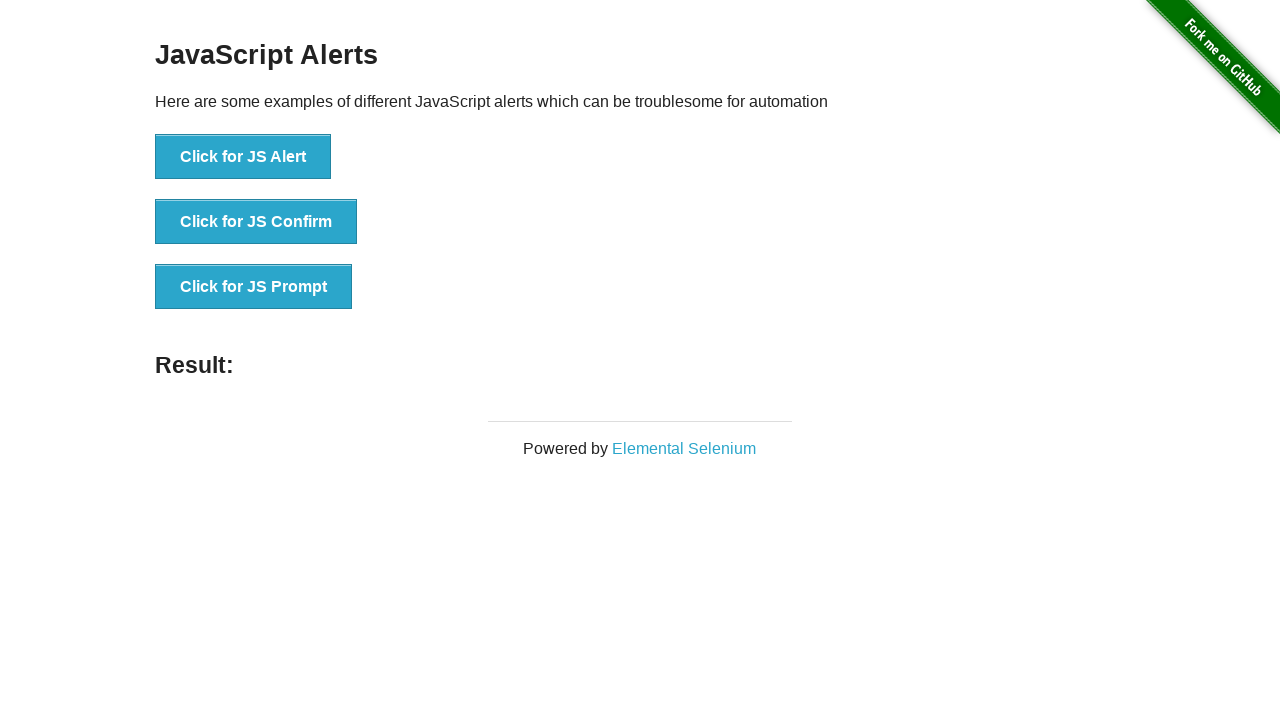

Clicked button to trigger JS Alert at (243, 157) on xpath=//button[normalize-space()='Click for JS Alert']
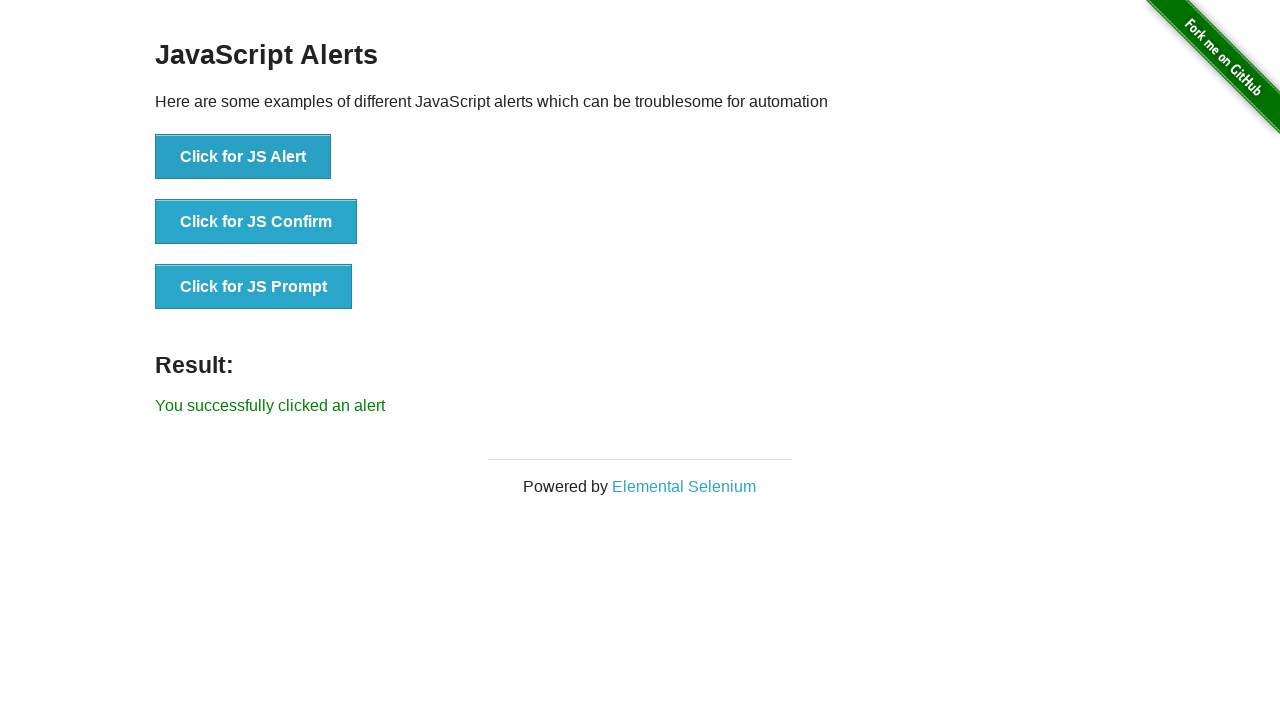

Set up dialog handler to accept alert
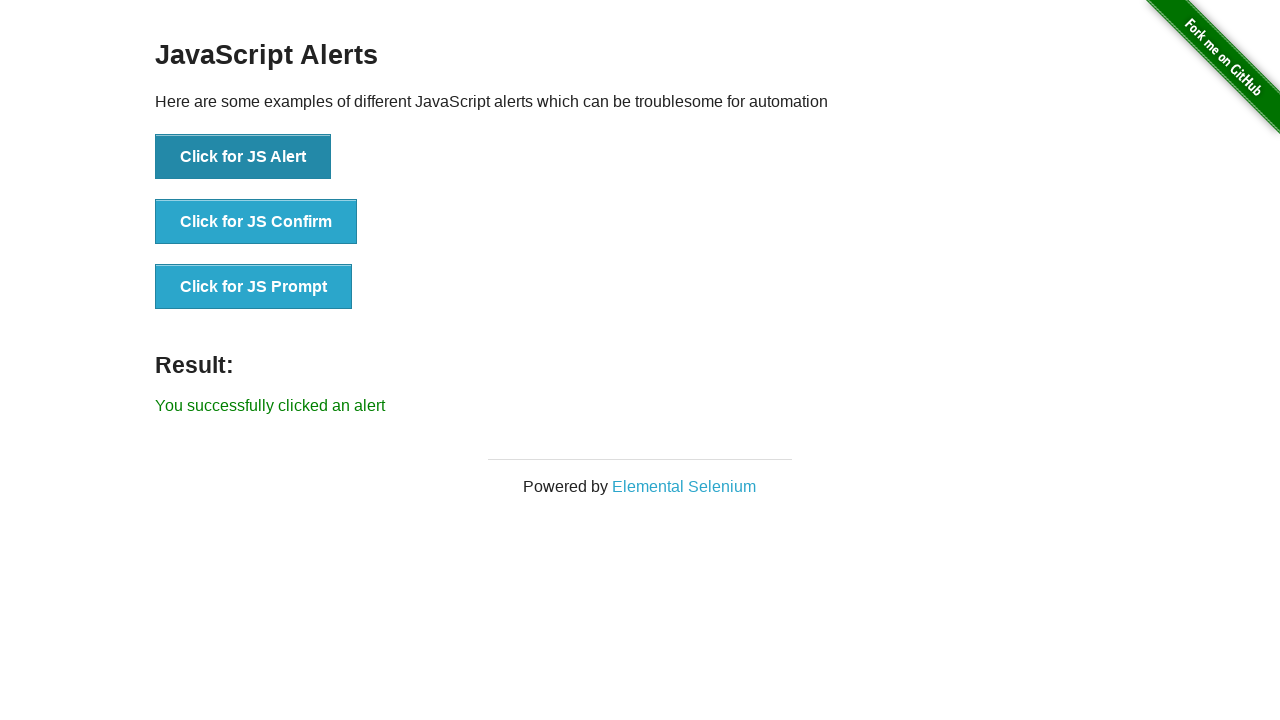

Waited for alert to be processed
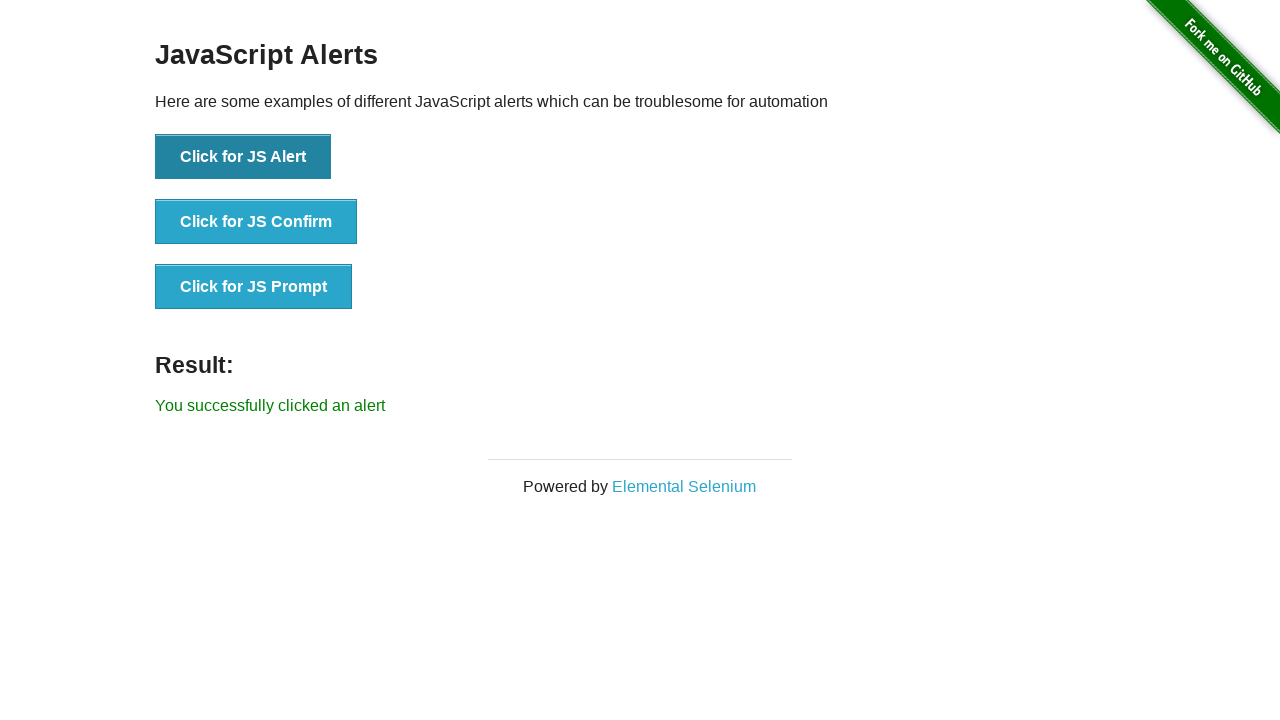

Clicked button to trigger JS Confirm dialog at (256, 222) on xpath=//button[normalize-space()='Click for JS Confirm']
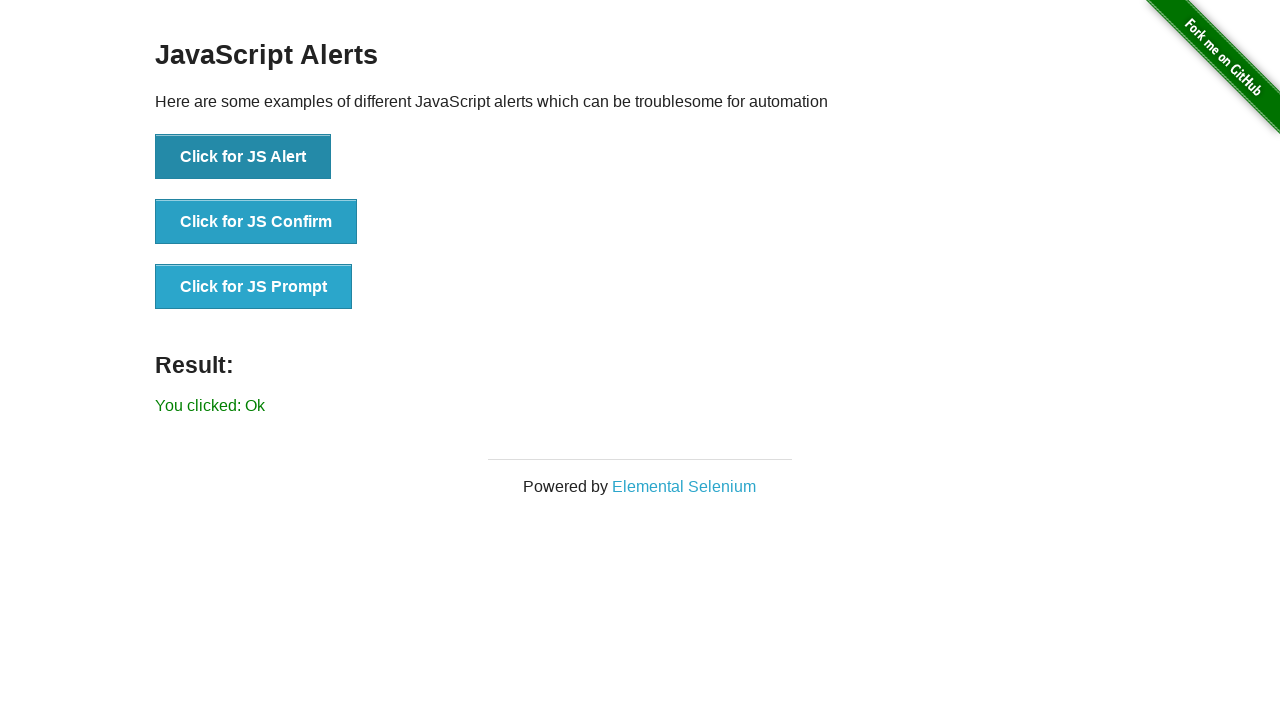

Set up dialog handler to dismiss confirm dialog
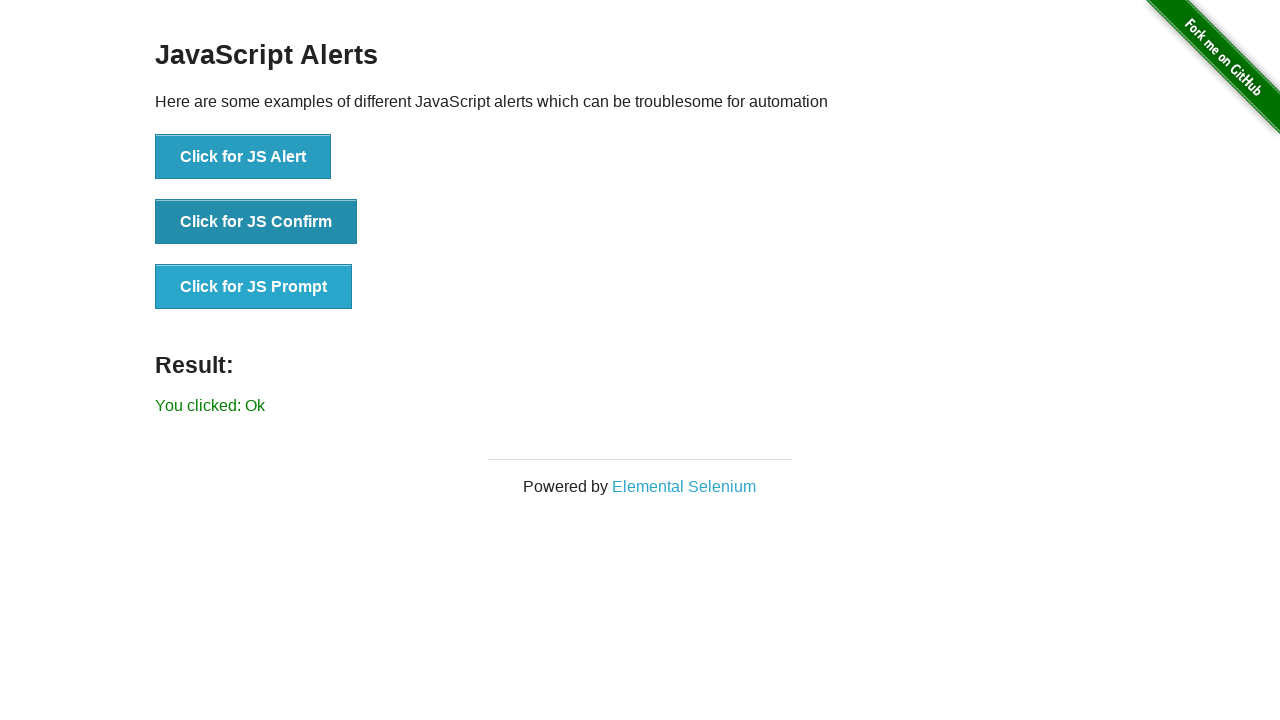

Clicked button again to trigger confirm dialog and dismiss it at (256, 222) on xpath=//button[normalize-space()='Click for JS Confirm']
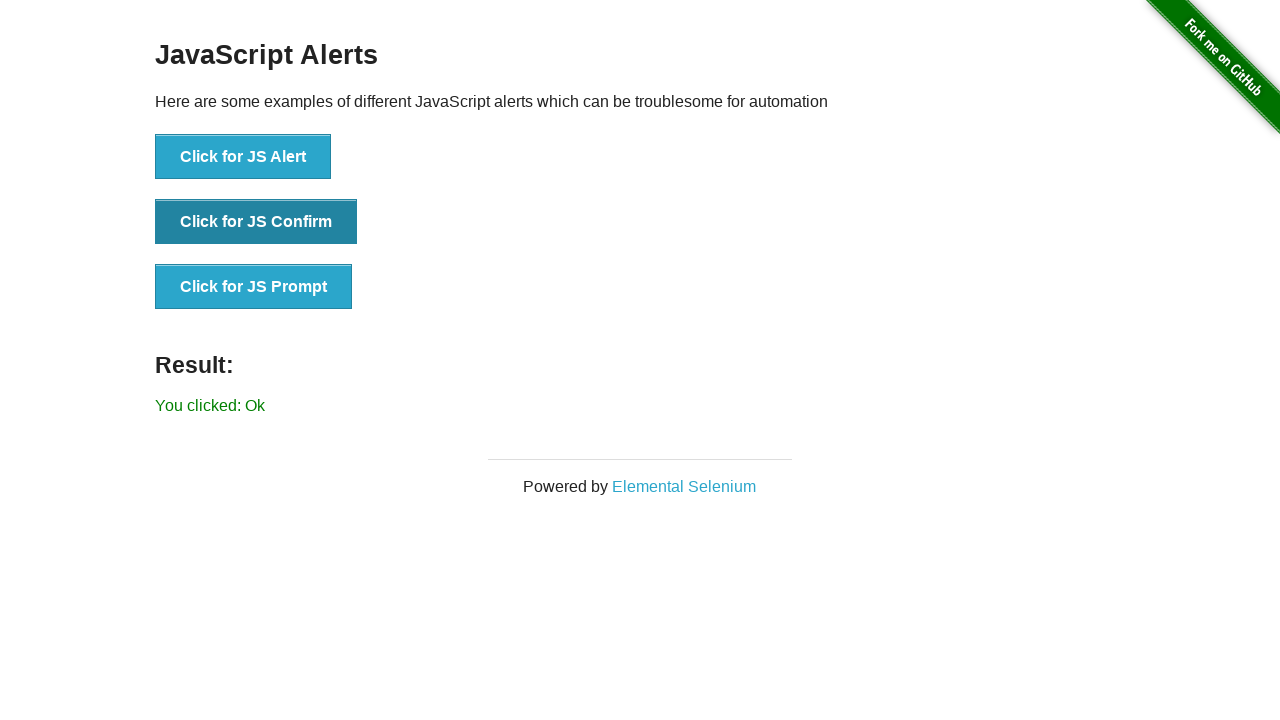

Waited for confirm dialog to be processed
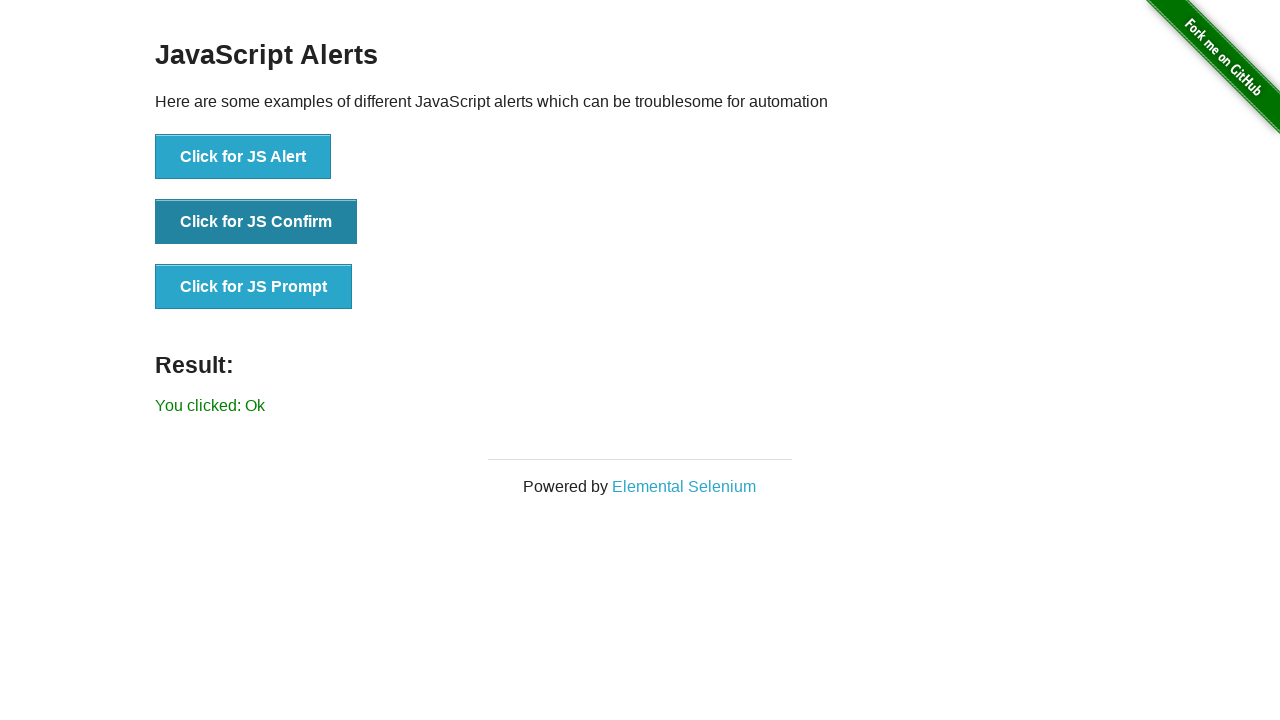

Set up dialog handler to accept prompt with text input
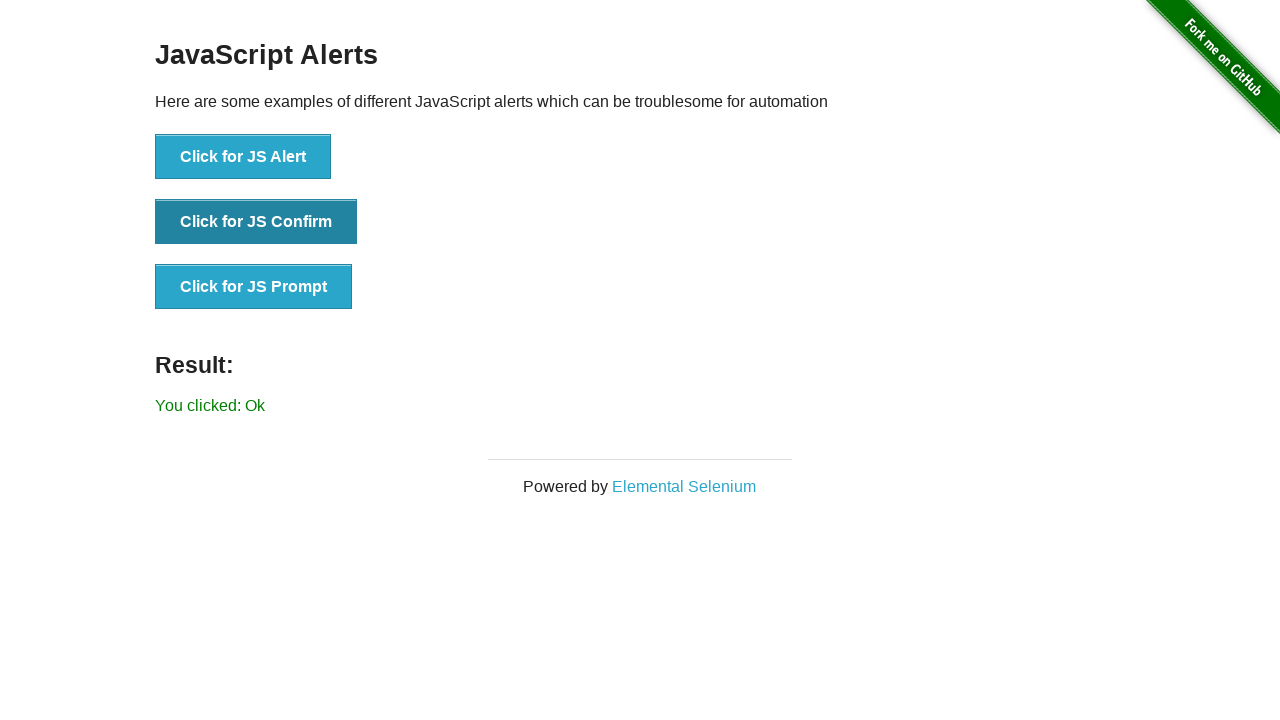

Clicked button to trigger JS Prompt dialog at (254, 287) on xpath=//button[normalize-space()='Click for JS Prompt']
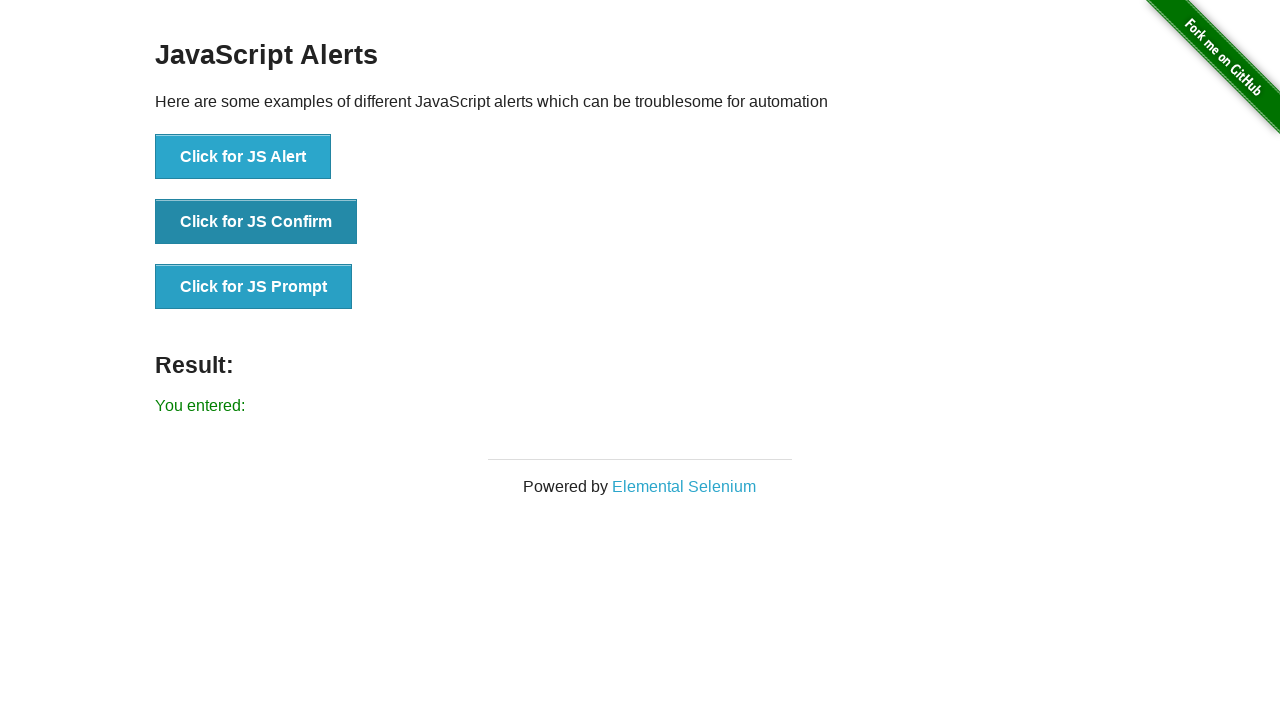

Waited for prompt dialog to be processed
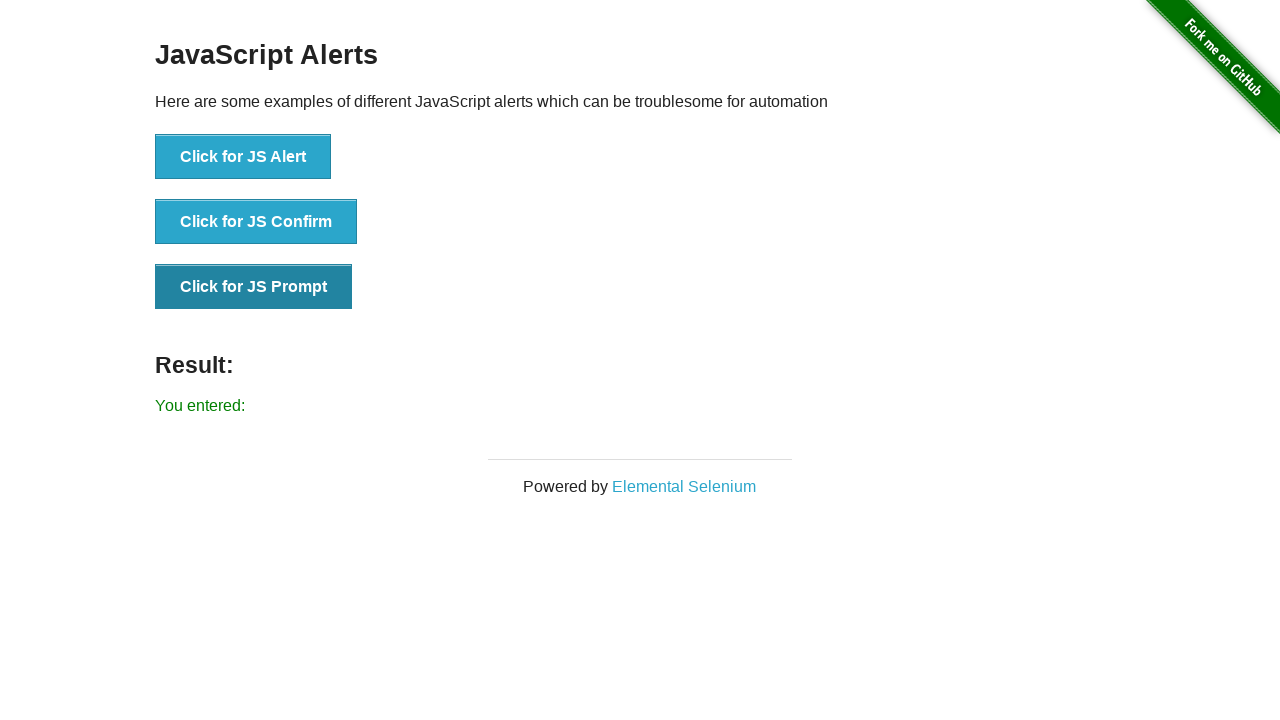

Verified result element is displayed on page
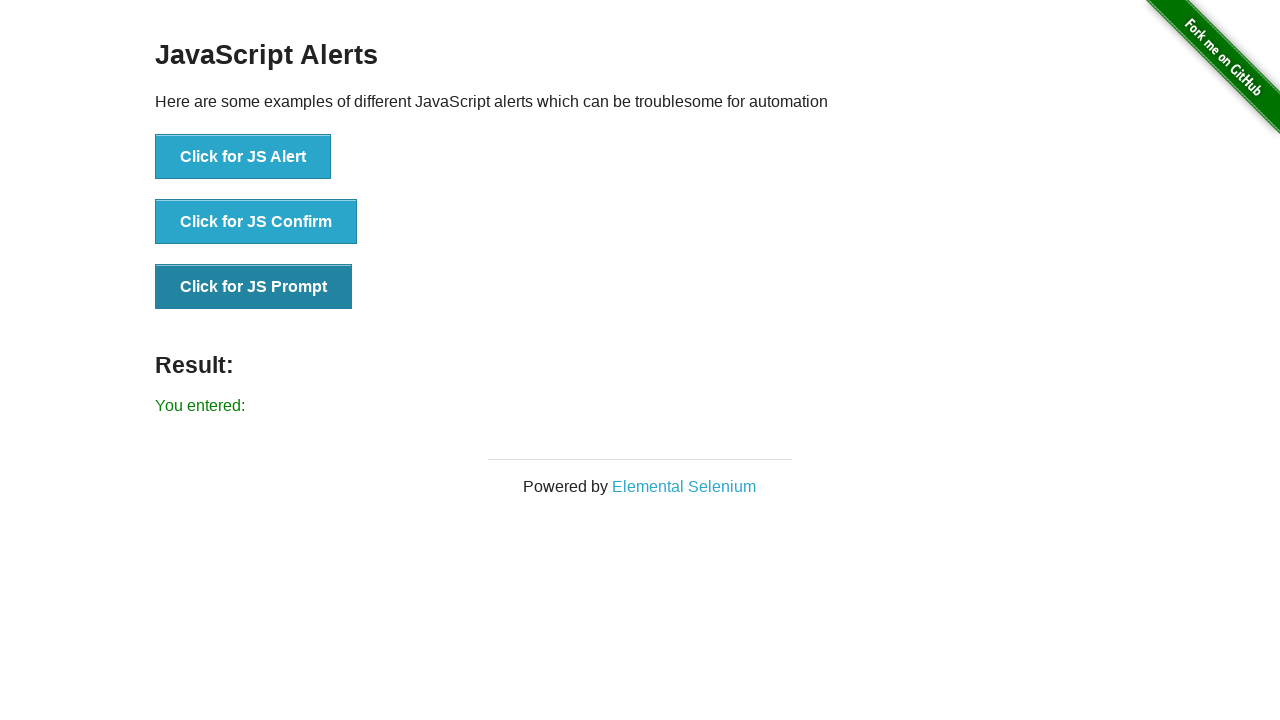

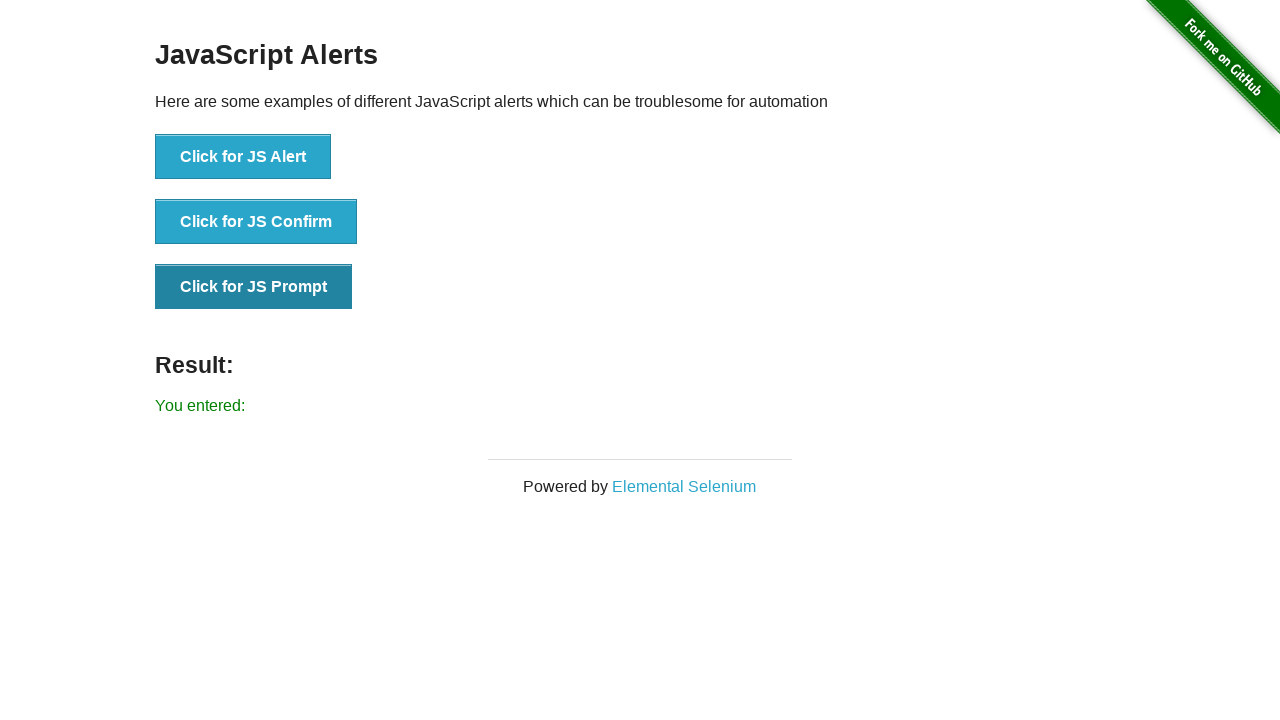